Tests mouse hover functionality by hovering over an image element and verifying that hidden text becomes visible

Starting URL: https://the-internet.herokuapp.com/hovers

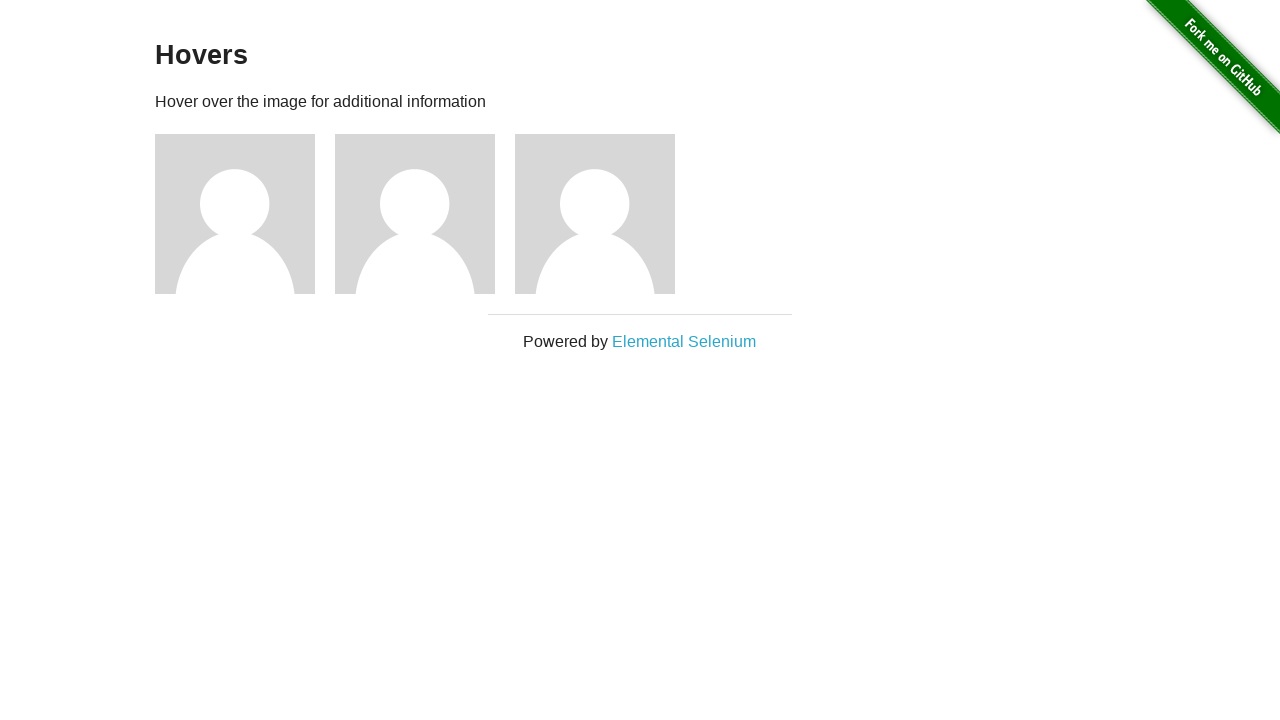

Checked initial visibility of hidden text 'name: user1' - not visible
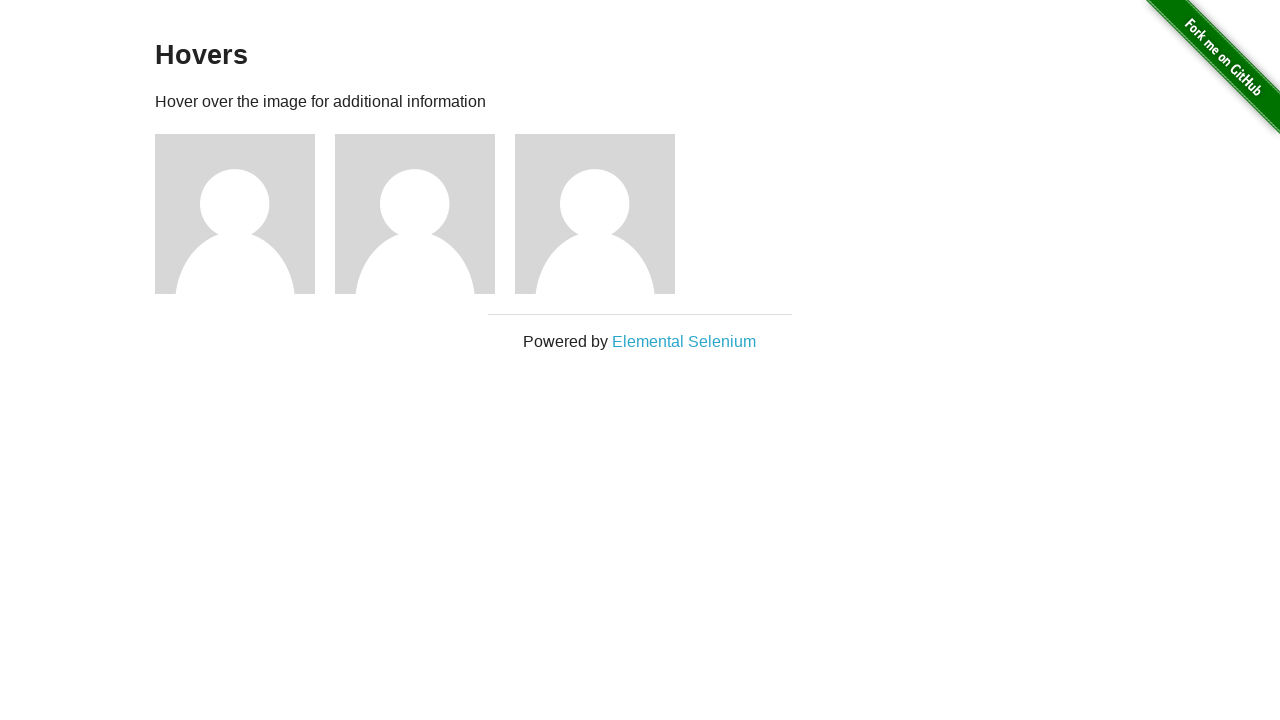

Hovered over image element to trigger visibility of hidden text at (245, 214) on xpath=//h3/parent::div/div[1]
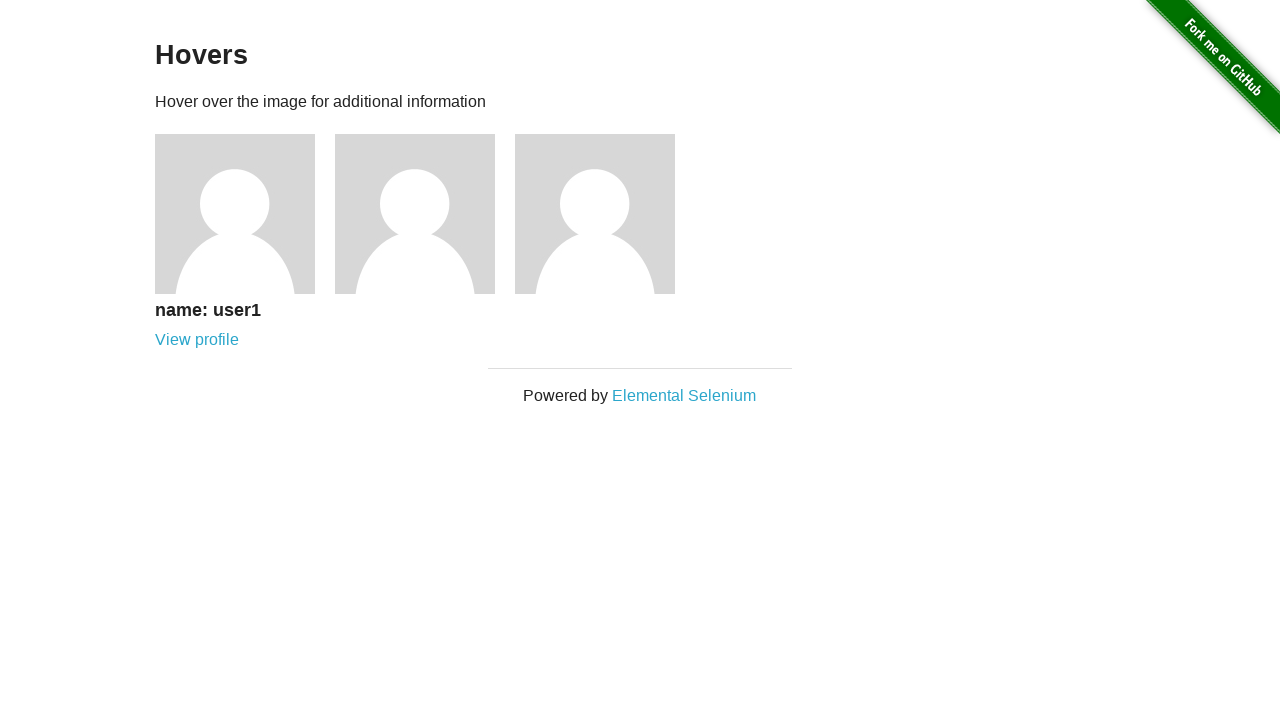

Verified hidden text 'name: user1' is now visible after hover
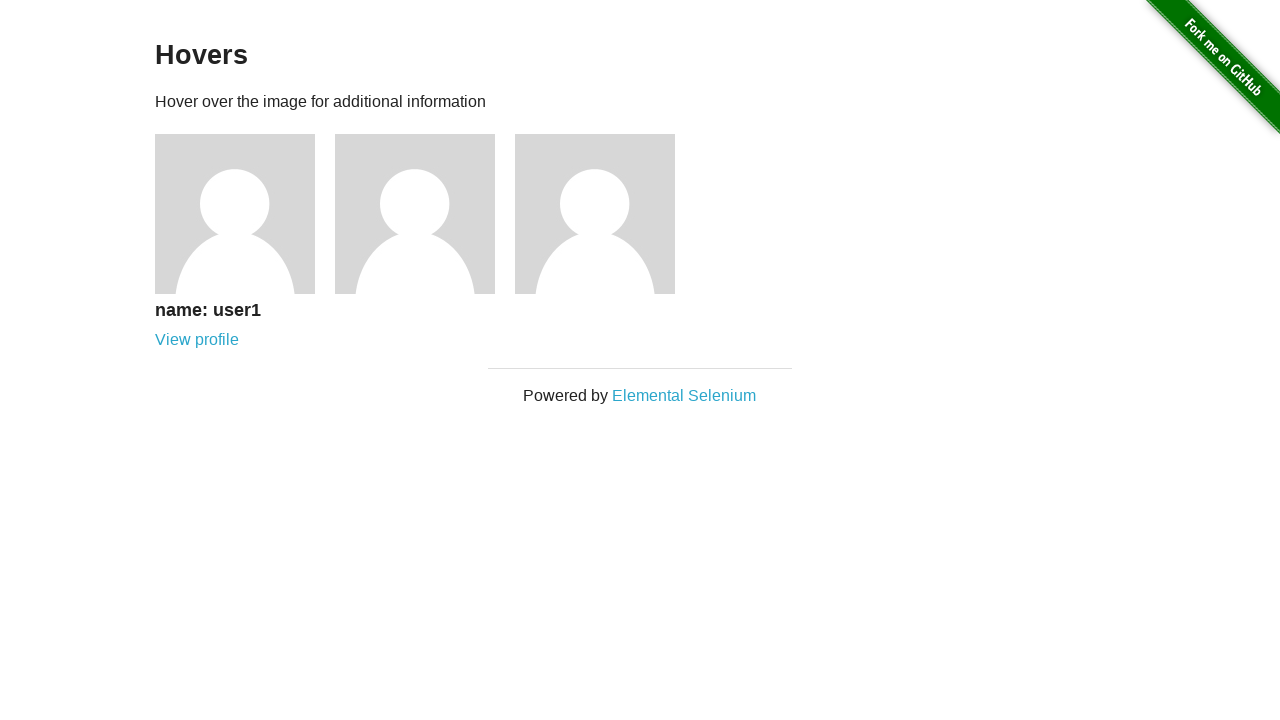

Test passed - mouse hover successfully revealed hidden text
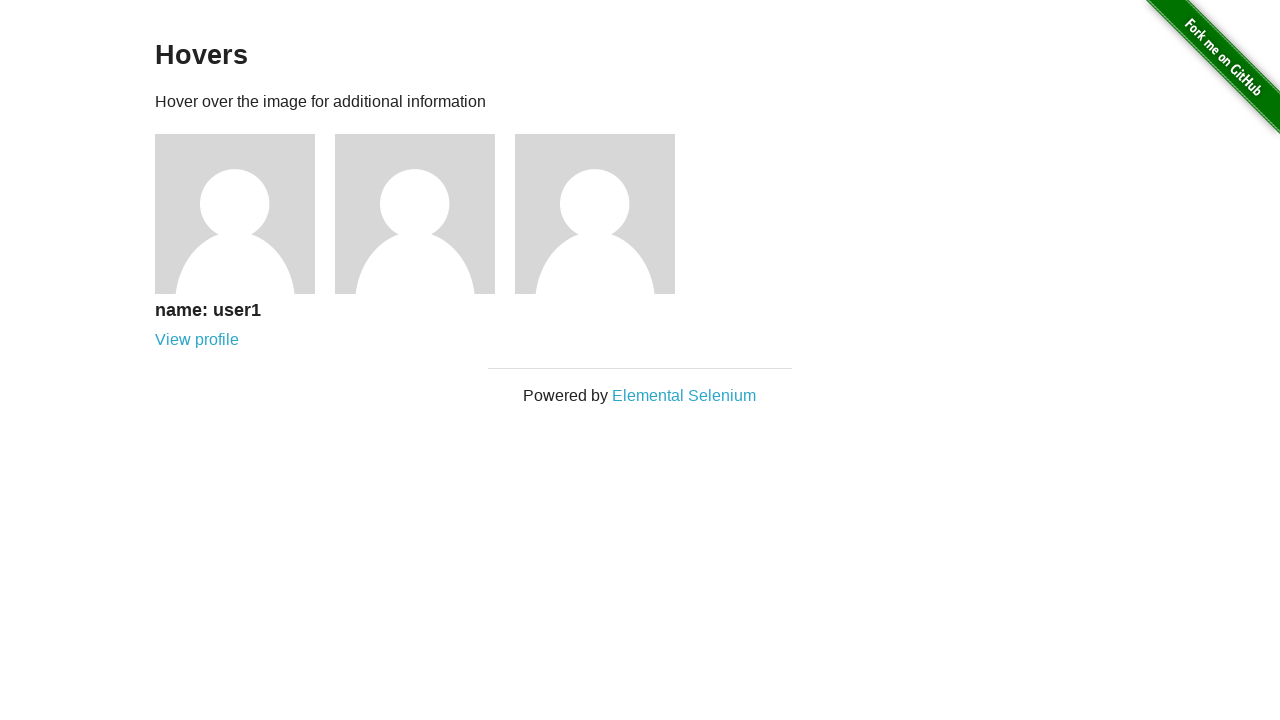

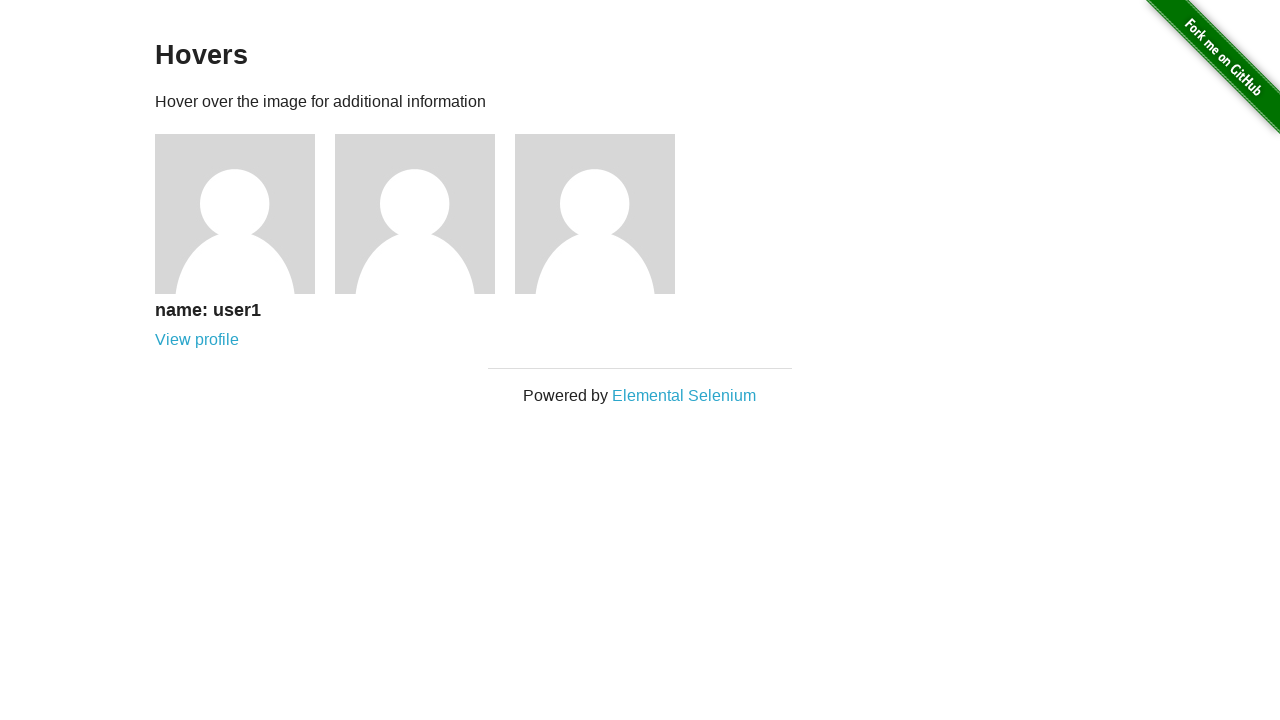